Solves a math captcha by extracting a value from an element attribute, calculating a mathematical function, and submitting the form with the result along with checkbox and radio button selections

Starting URL: http://suninjuly.github.io/get_attribute.html

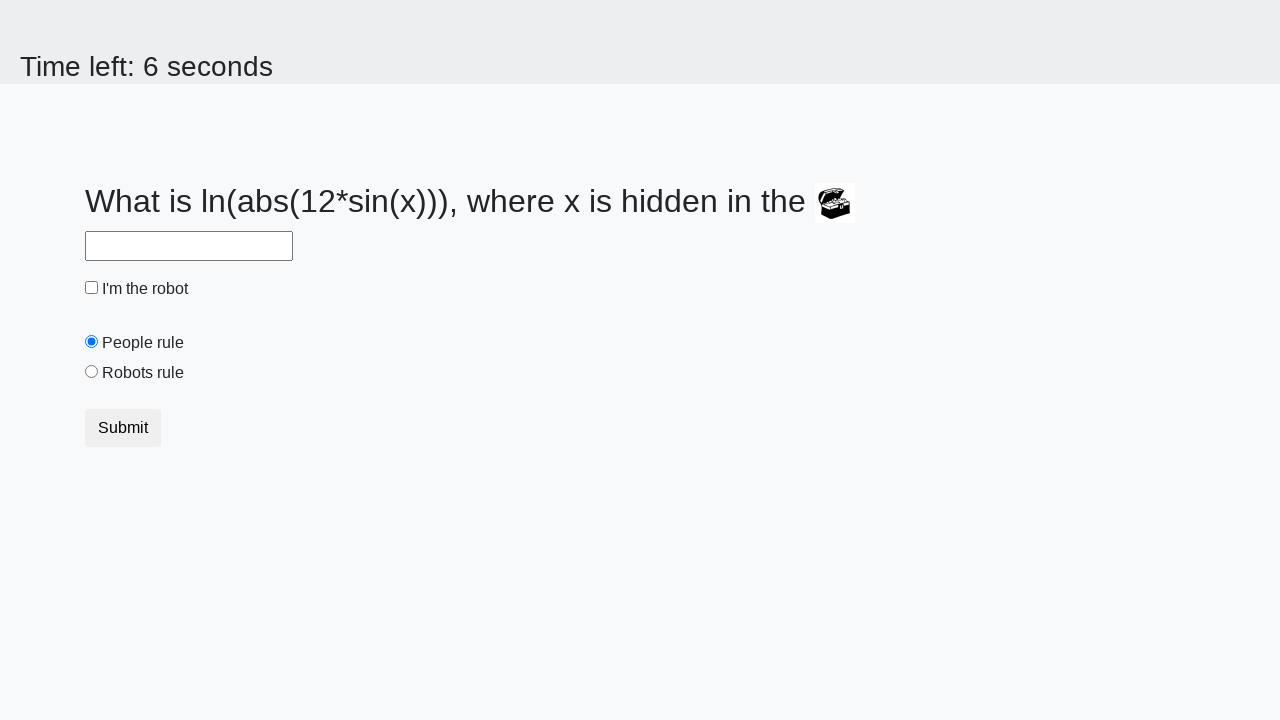

Located treasure element with ID 'treasure'
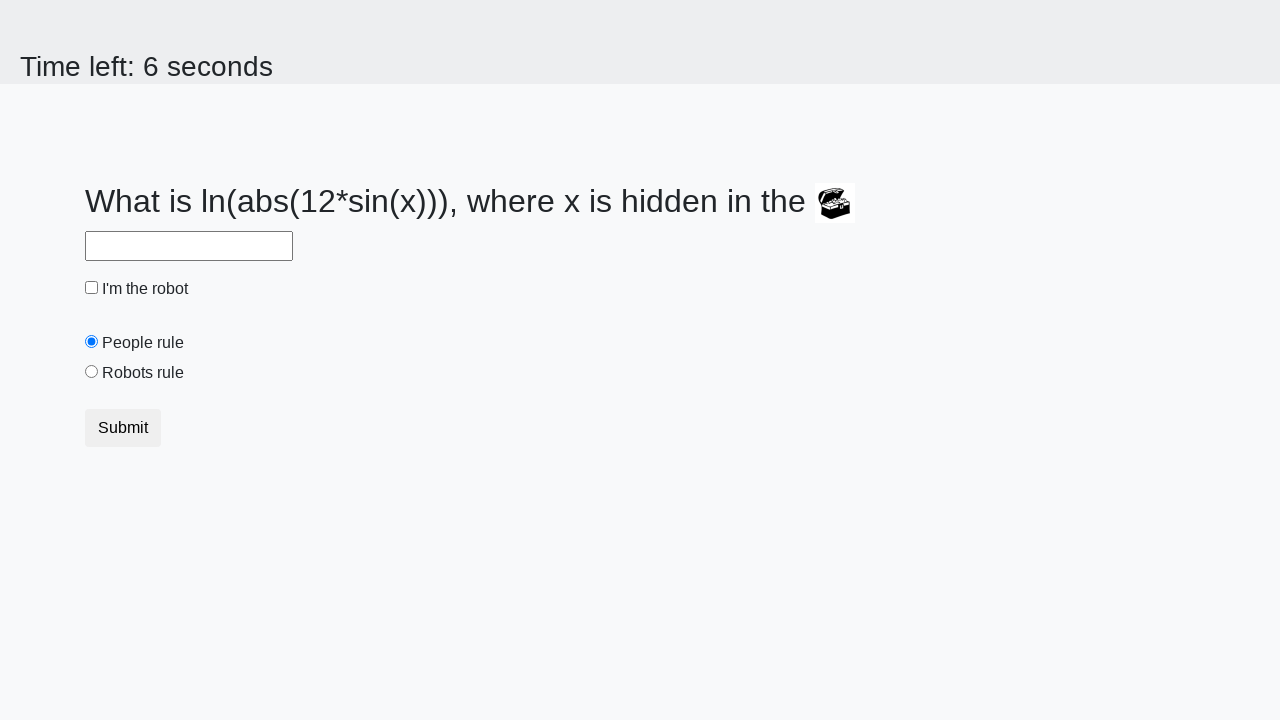

Extracted 'valuex' attribute value: 679
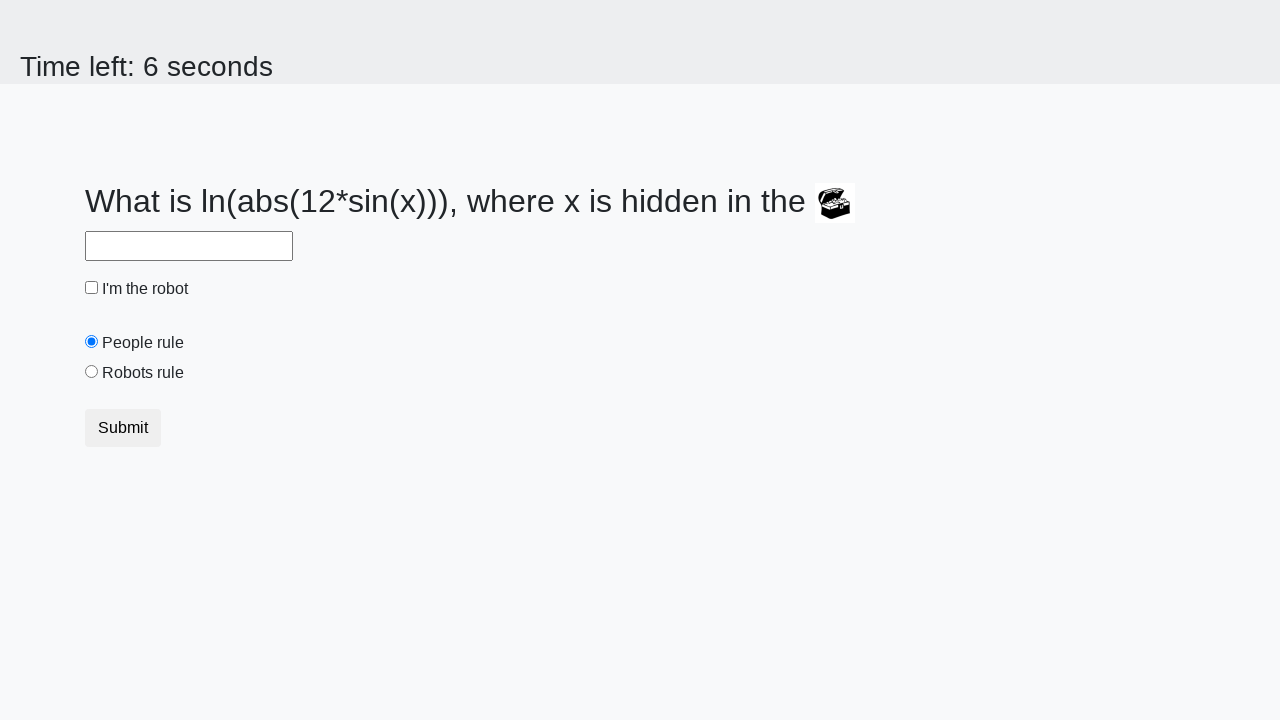

Calculated result using math formula: 1.5787959085874588
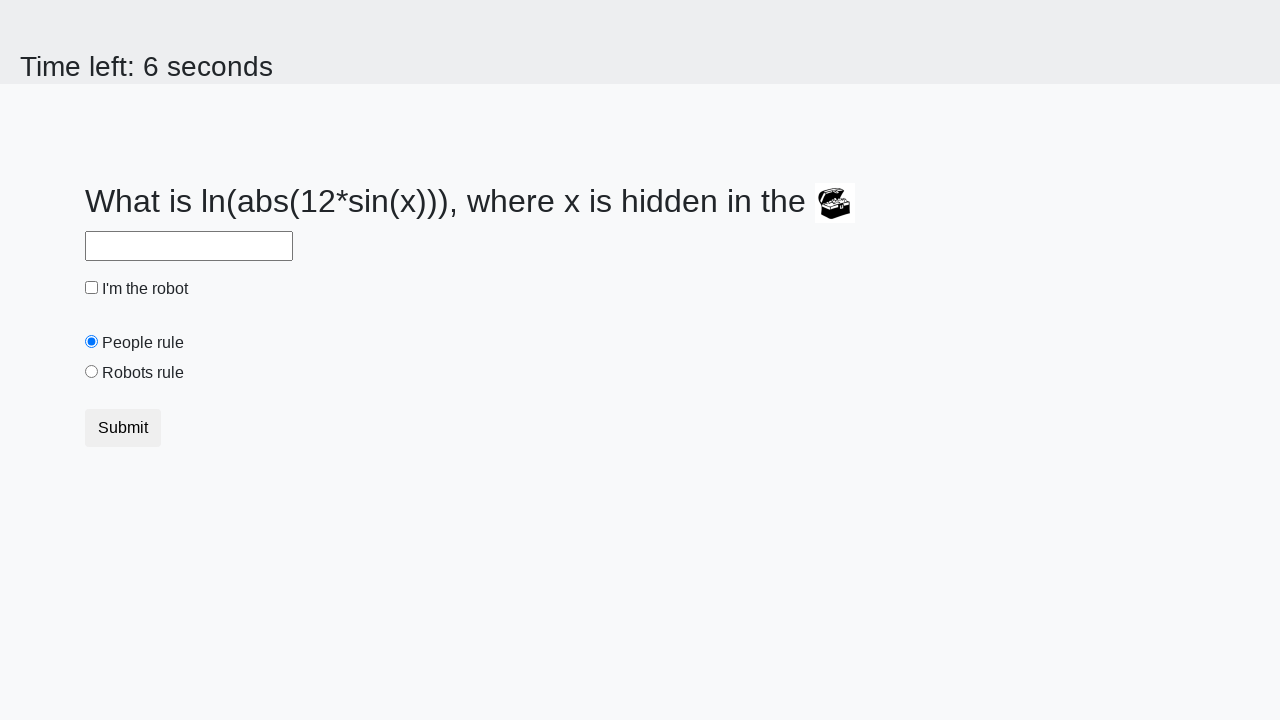

Filled answer field with calculated value: 1.5787959085874588 on #answer
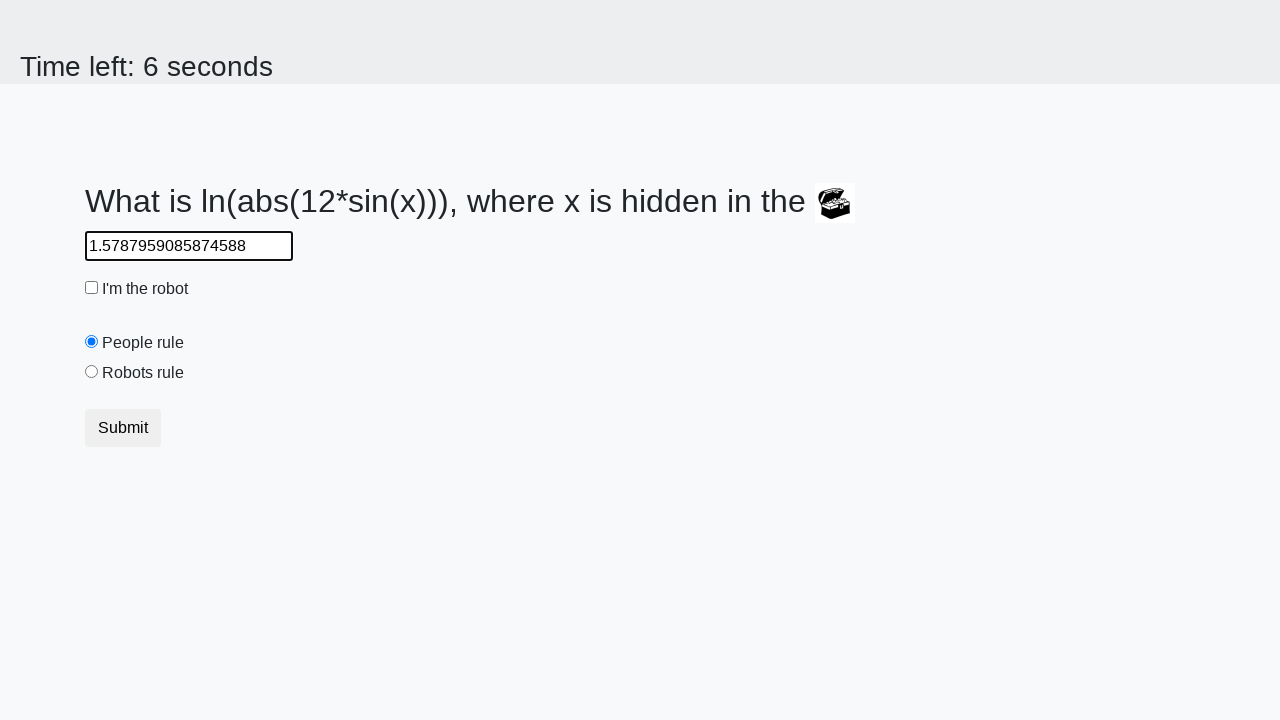

Clicked robot checkbox to enable it at (92, 288) on #robotCheckbox
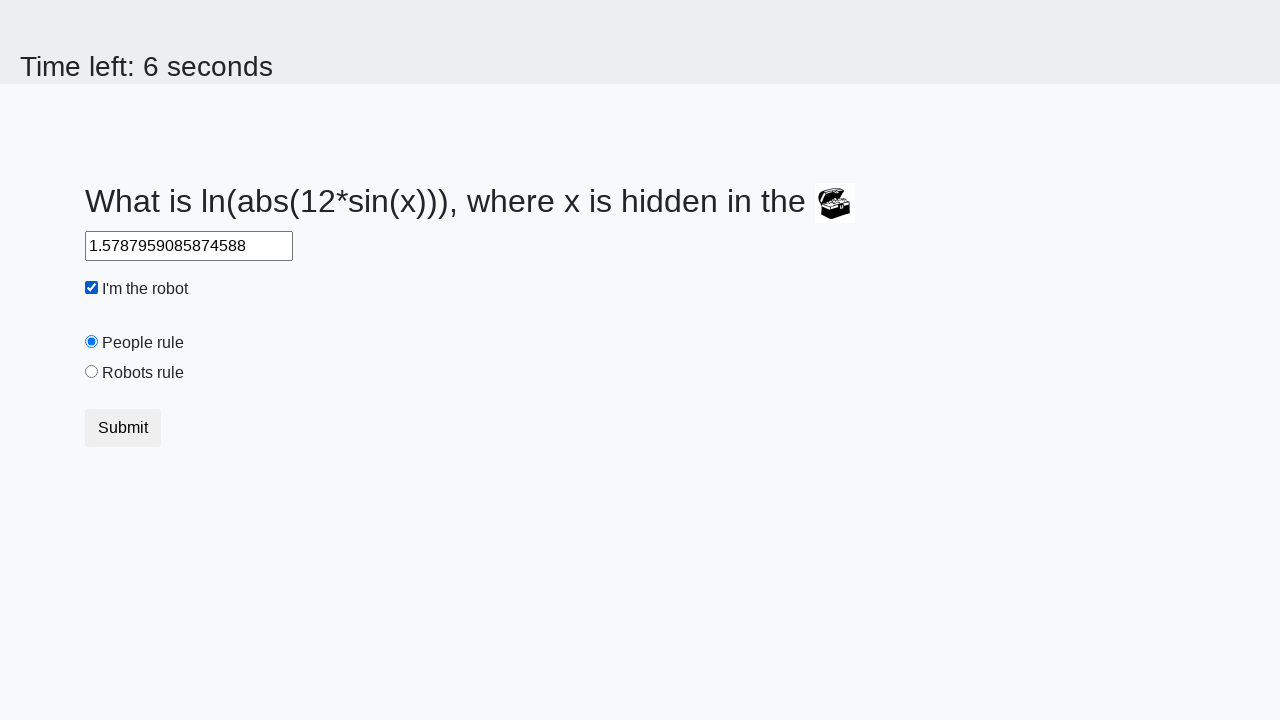

Clicked 'robots rule' radio button at (92, 372) on #robotsRule
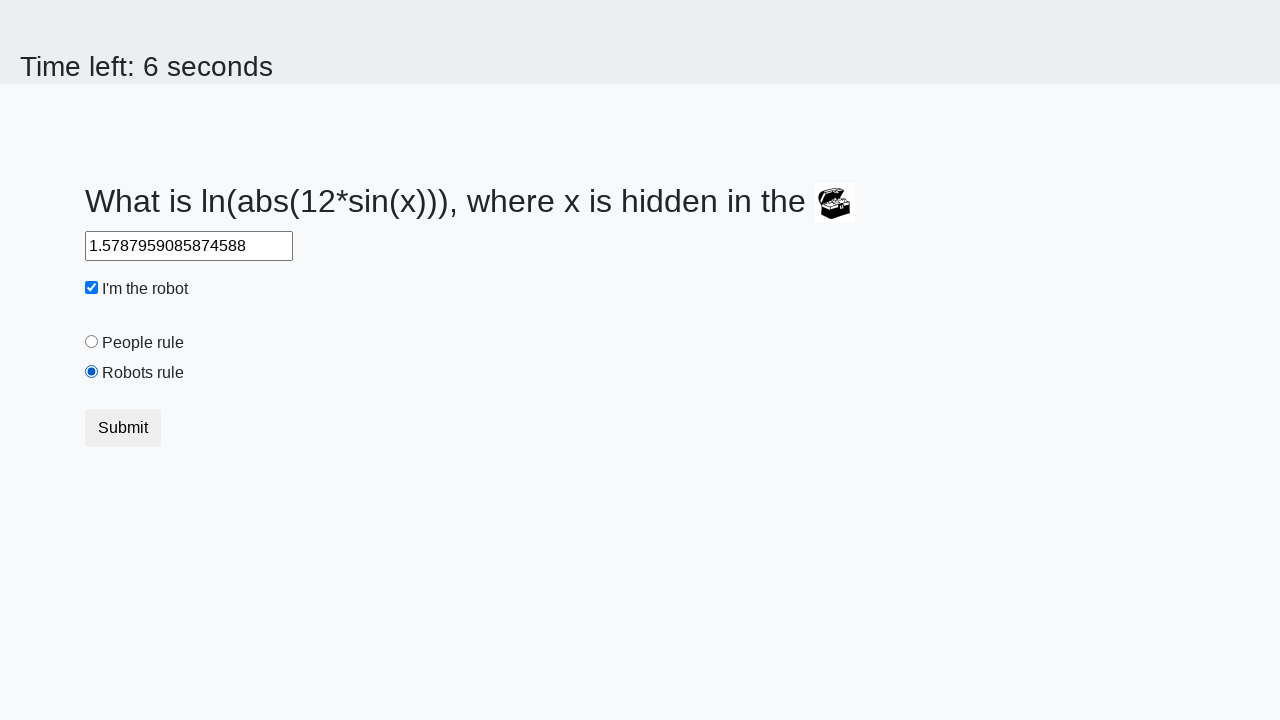

Clicked submit button to submit the form at (123, 428) on button.btn
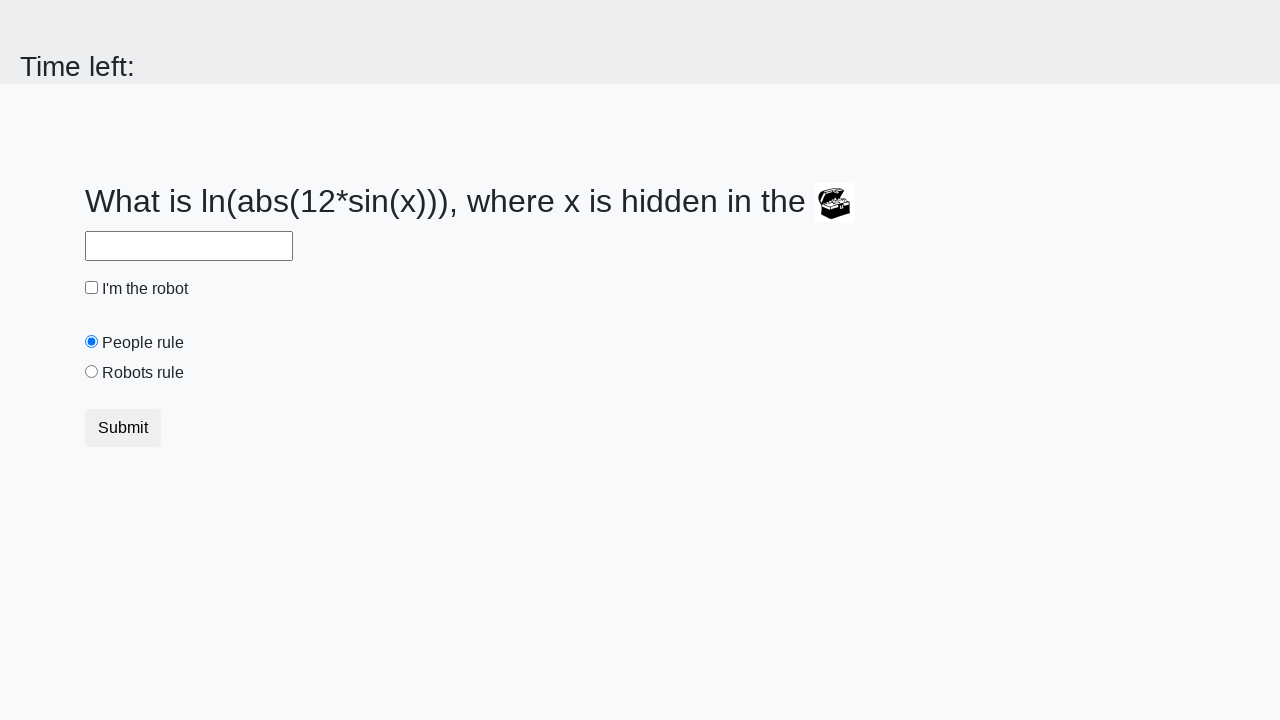

Waited 2 seconds for result page to load
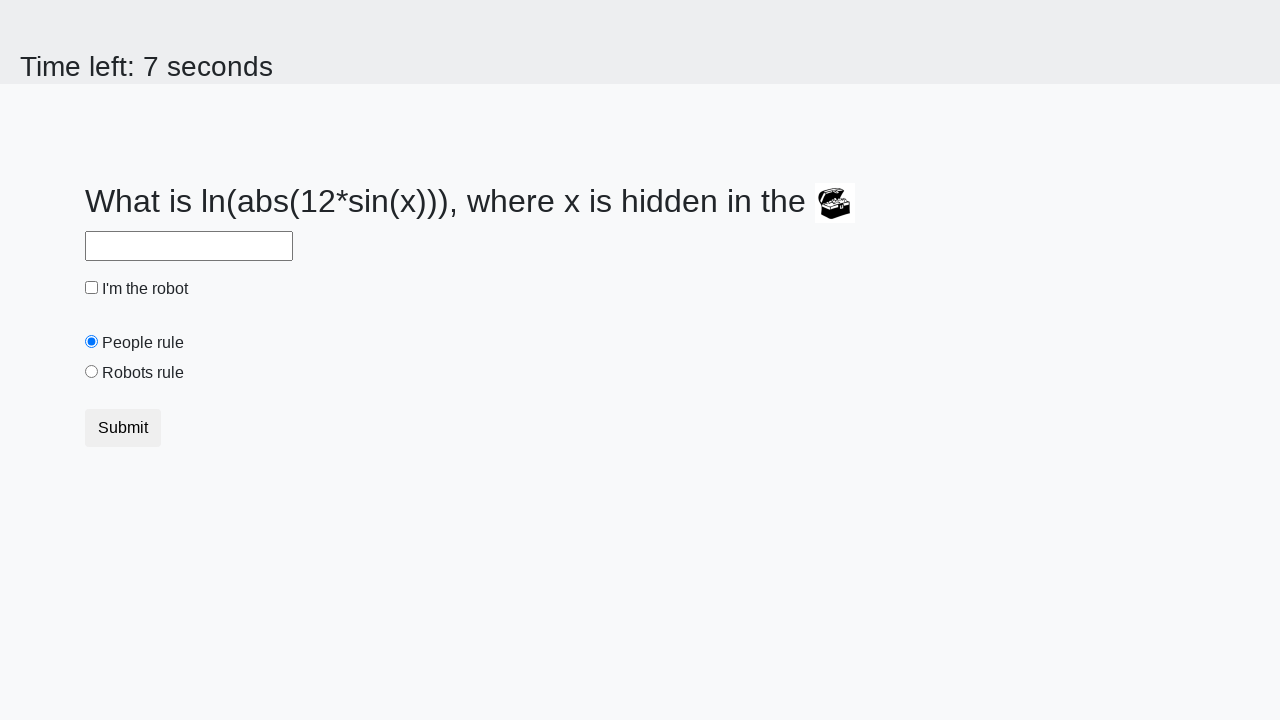

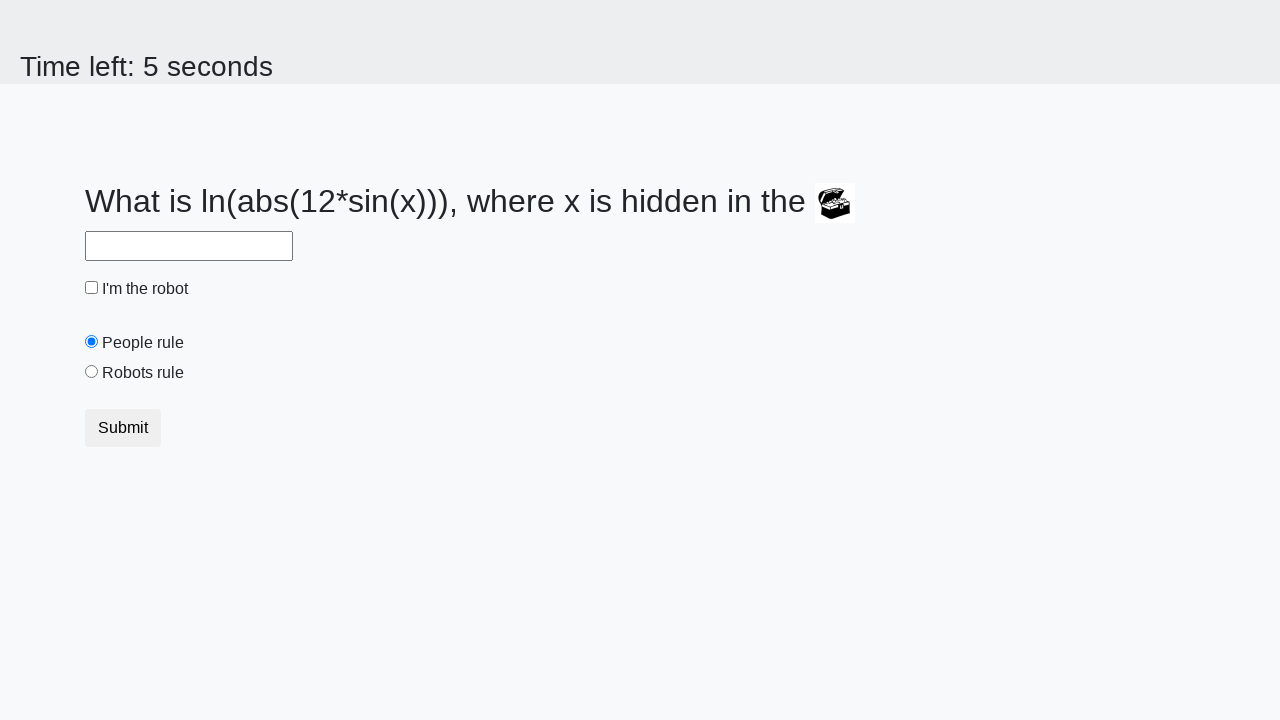